Tests floating menu behavior by scrolling to bottom of page and clicking menu items

Starting URL: https://the-internet.herokuapp.com/floating_menu

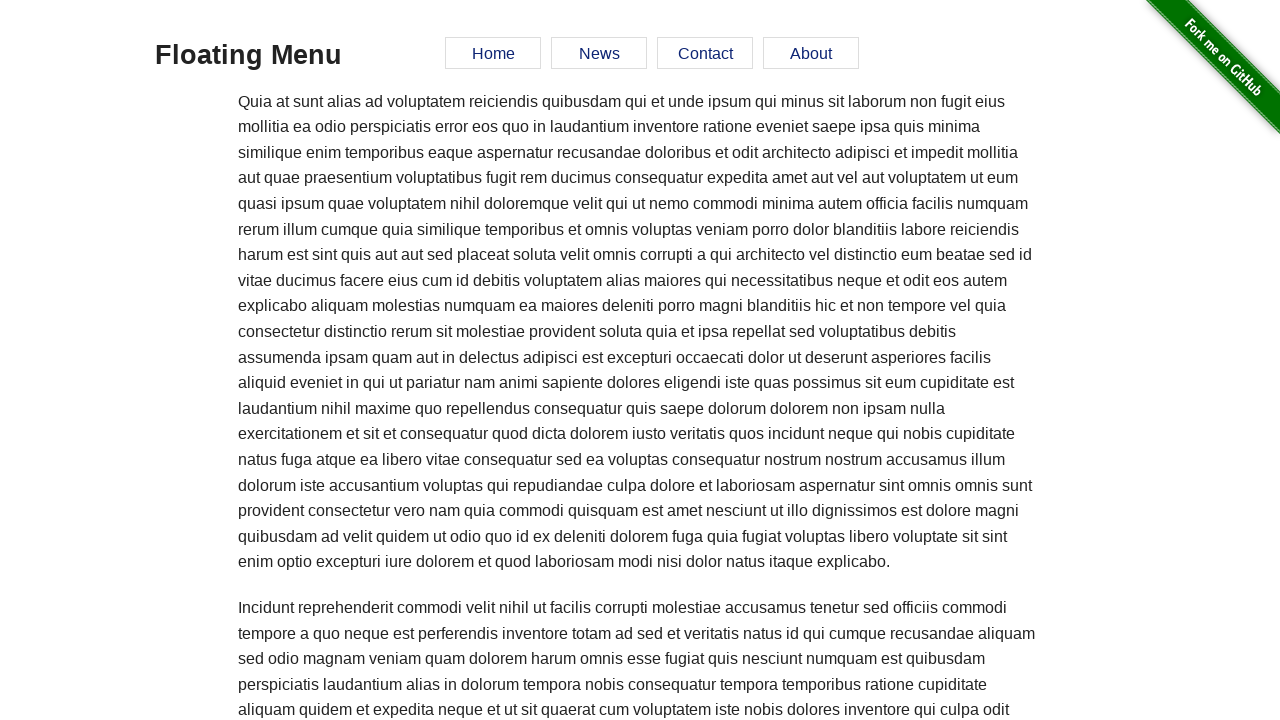

Scrolled to bottom of page to reveal floating menu
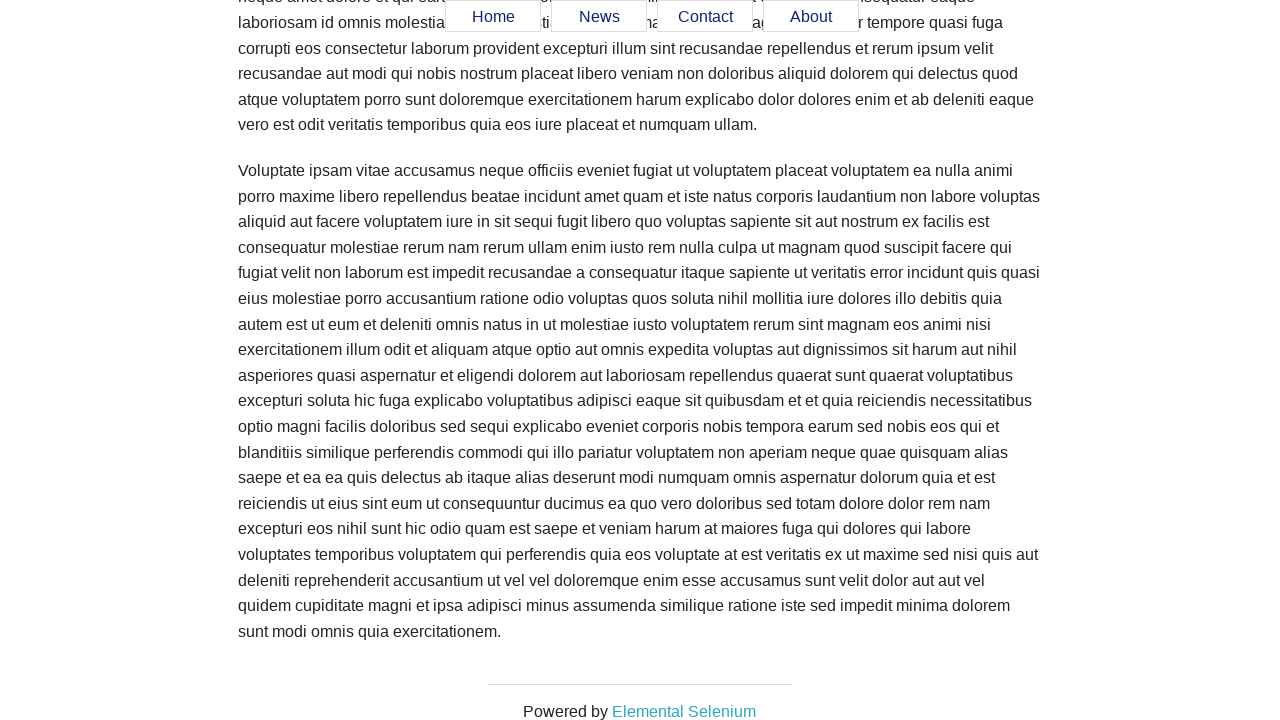

Clicked Contact menu item in floating menu at (705, 17) on text=Contact
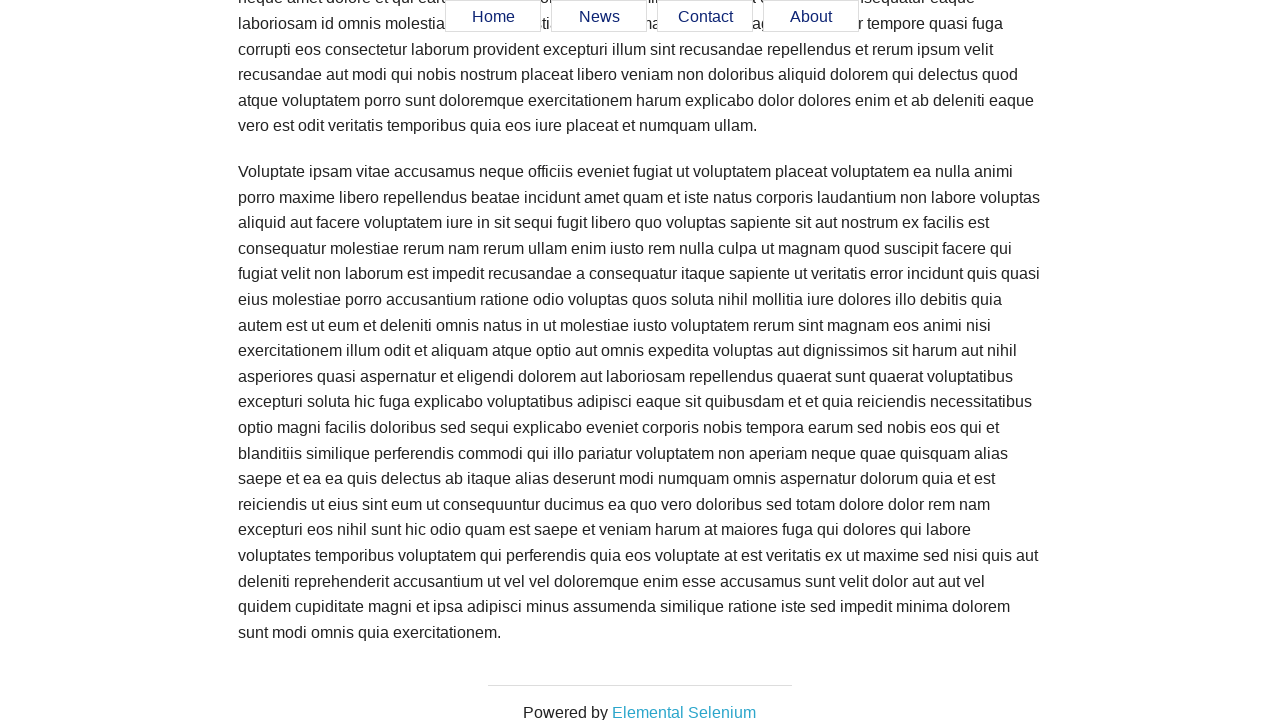

Clicked News menu item in floating menu at (599, 17) on text=News
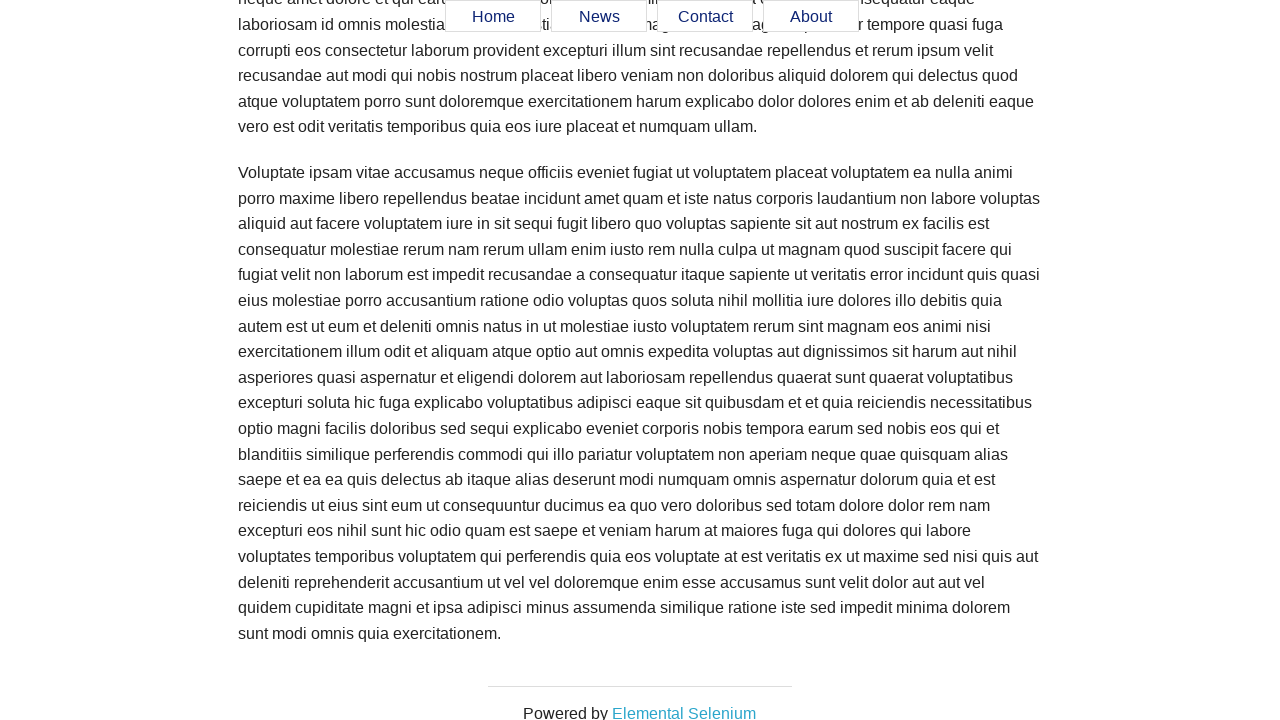

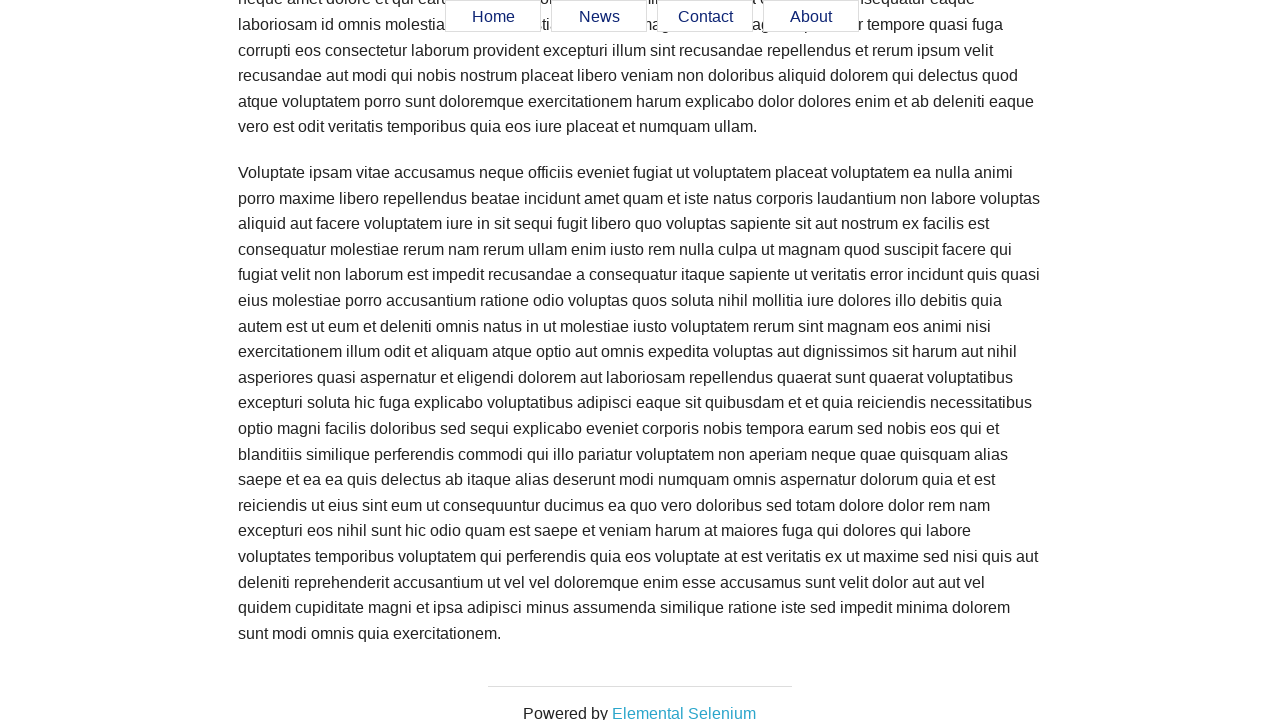